Tests clicking a delete link on the challenging DOM page and verifies the URL changes to include #delete fragment

Starting URL: https://the-internet.herokuapp.com/challenging_dom

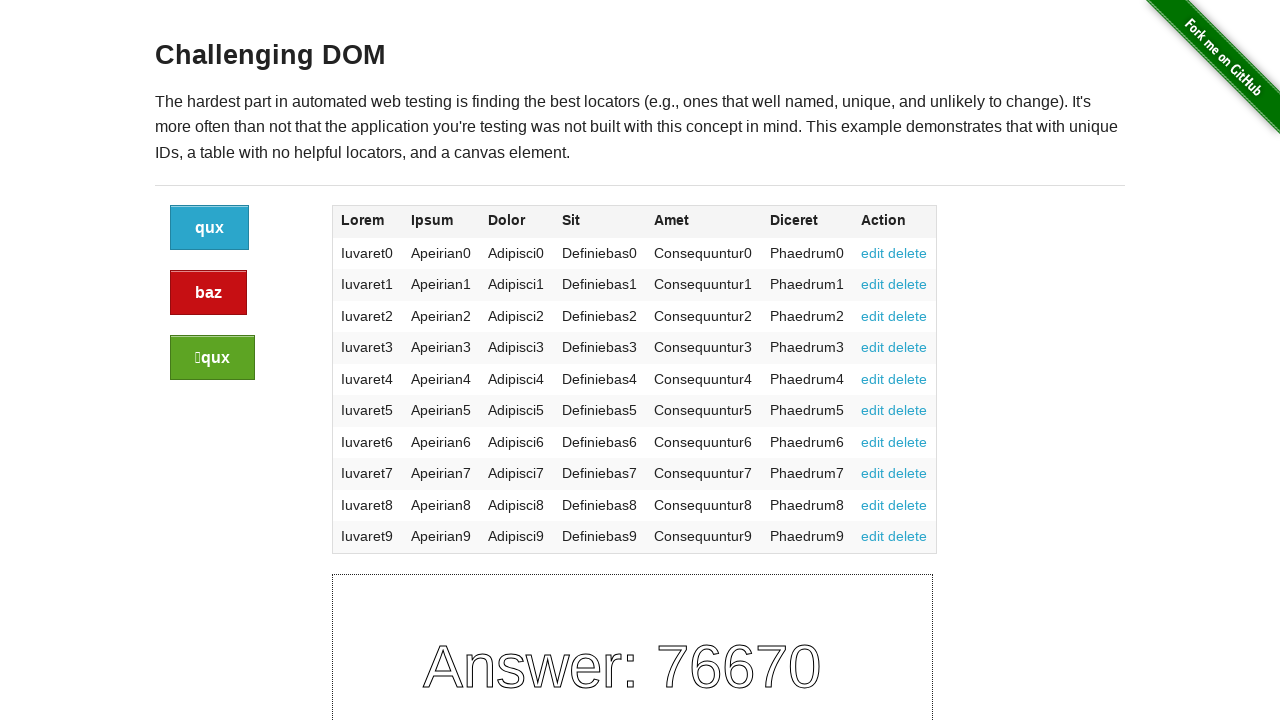

Navigated to challenging DOM page
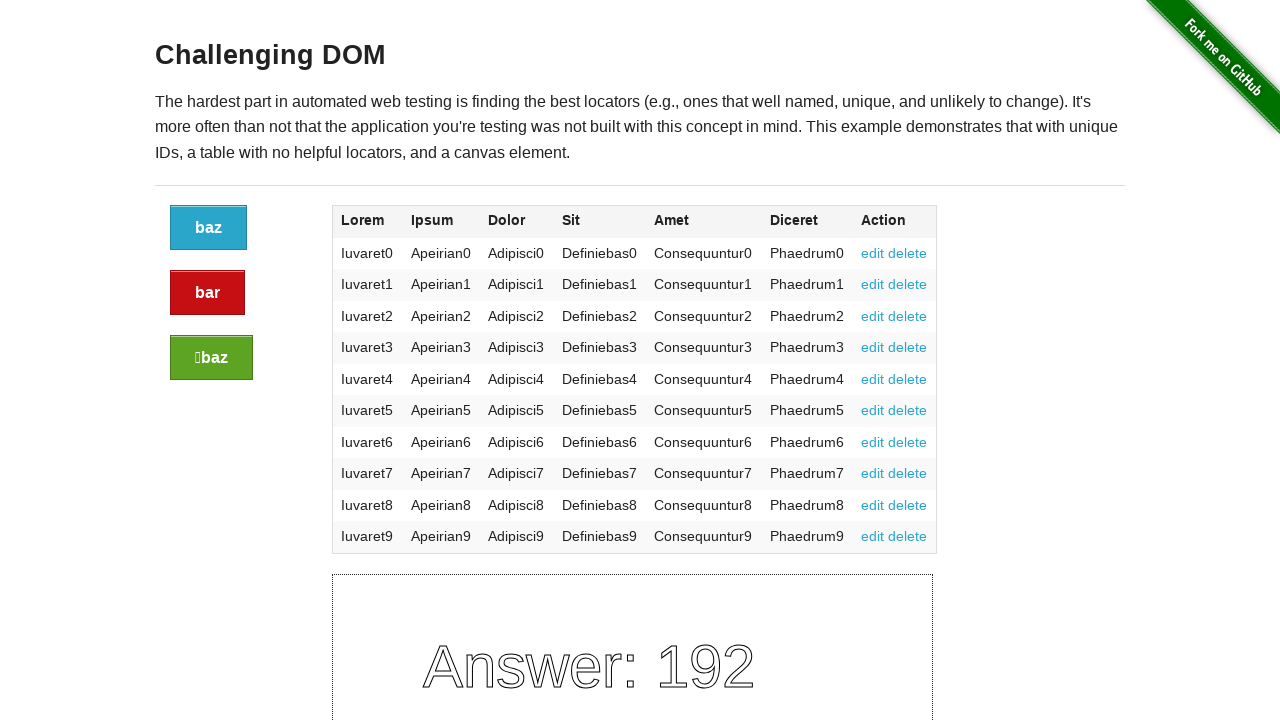

Clicked delete link in the table at (908, 253) on a:has-text('delete')
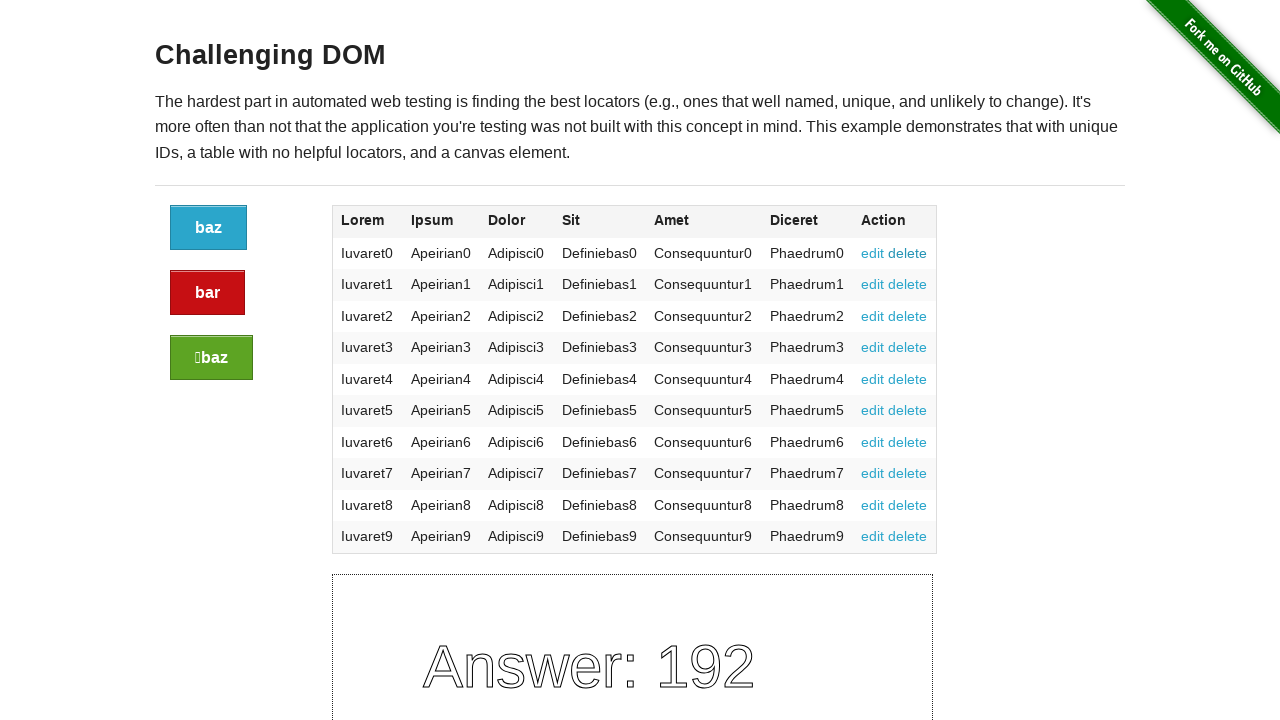

Verified URL changed to include #delete fragment
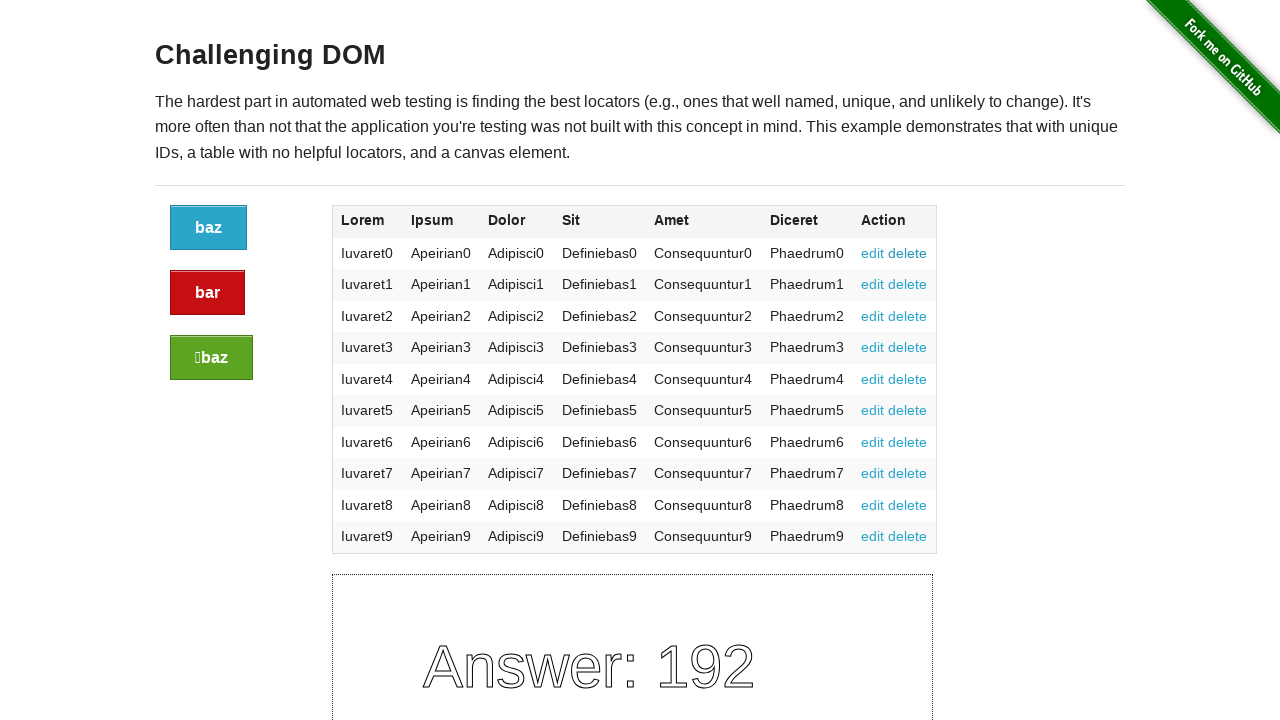

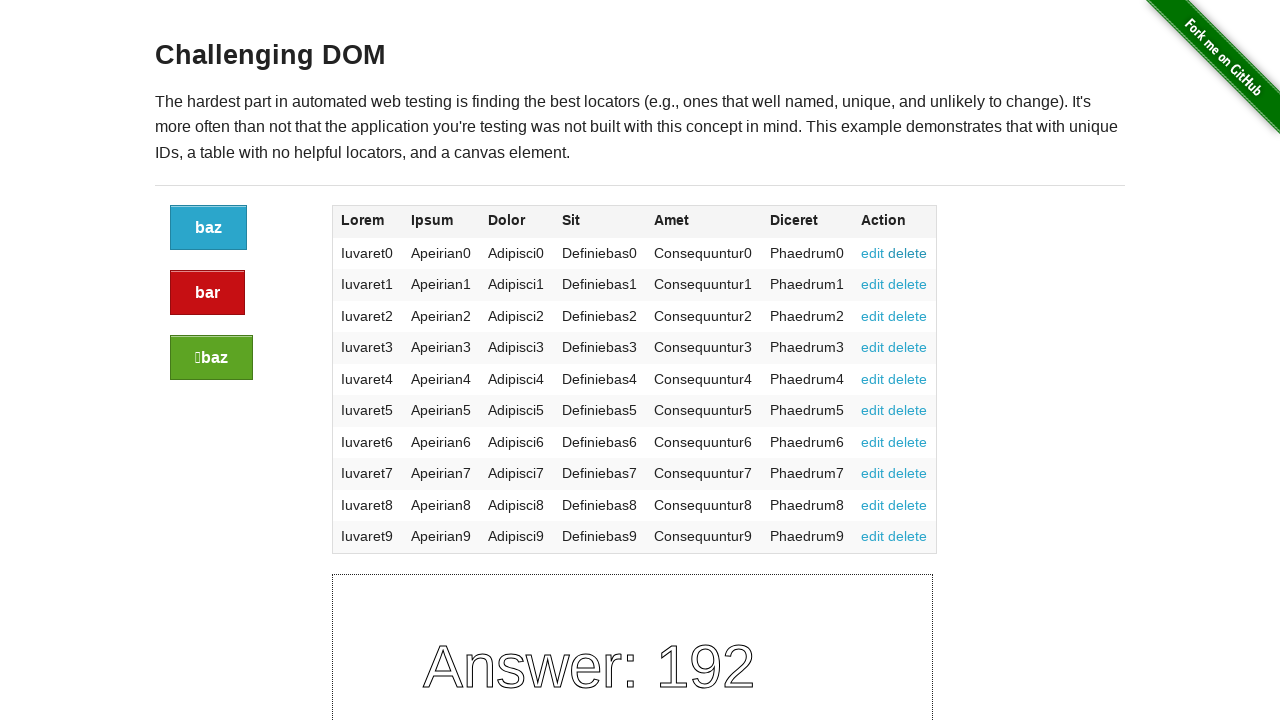